Tests alert functionality by clicking a confirm button and handling the JavaScript alert dialog

Starting URL: https://demoqa.com/alerts

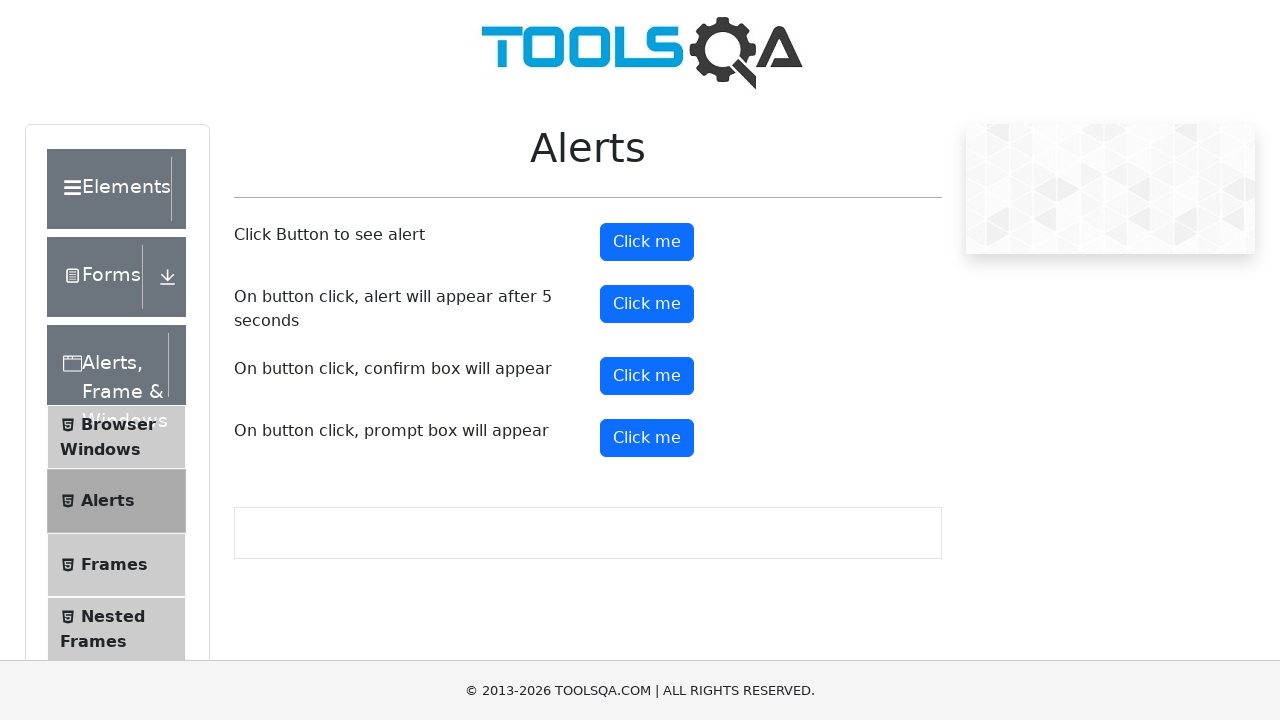

Clicked confirm button to trigger alert dialog at (647, 376) on button#confirmButton
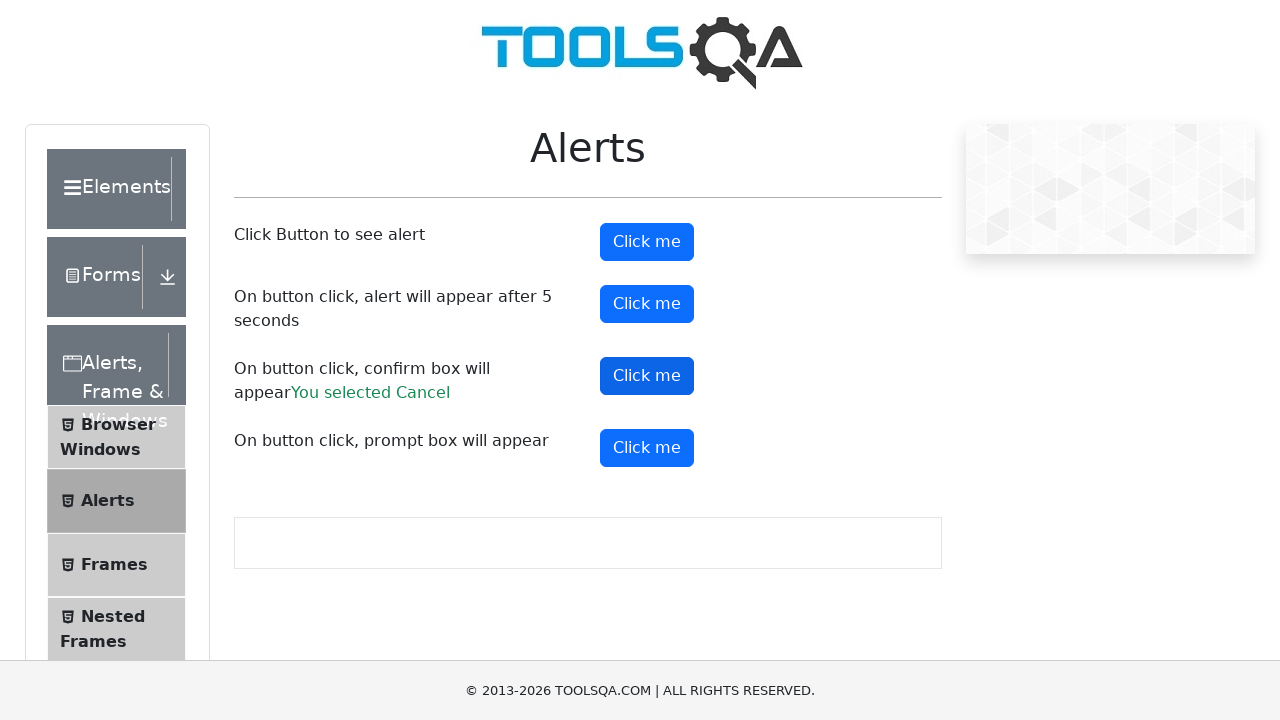

Set up dialog handler to accept alert
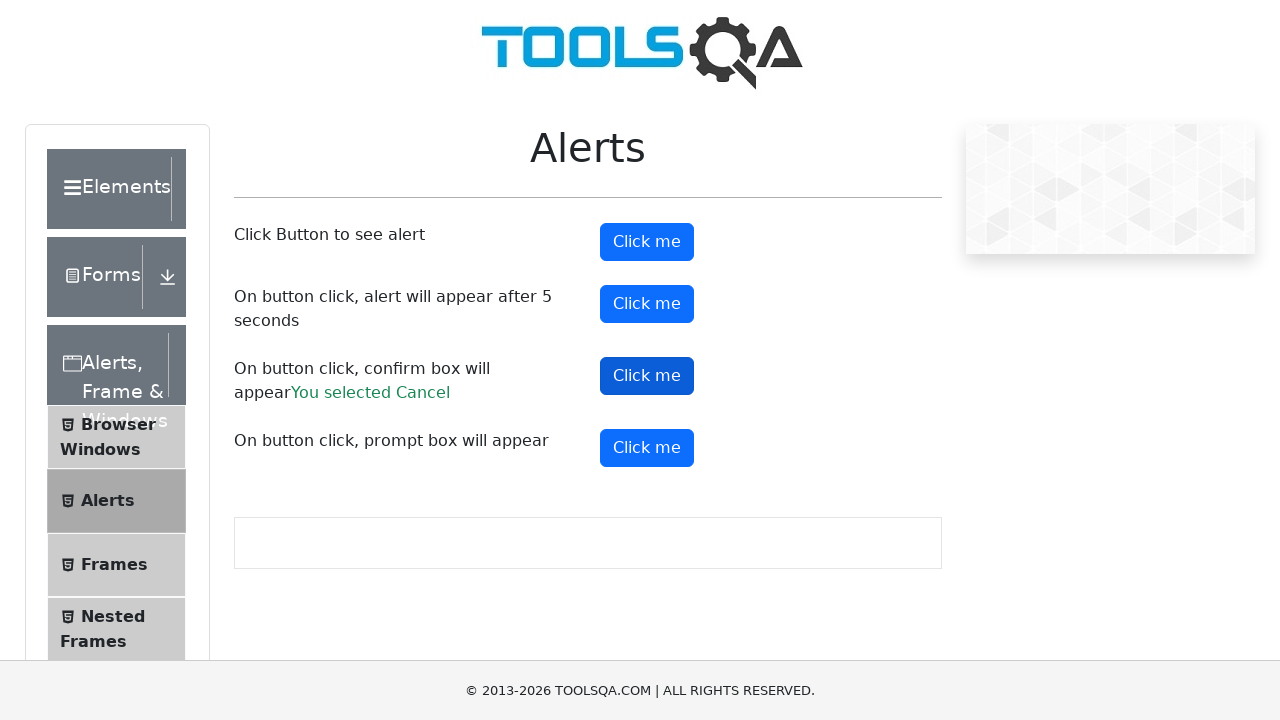

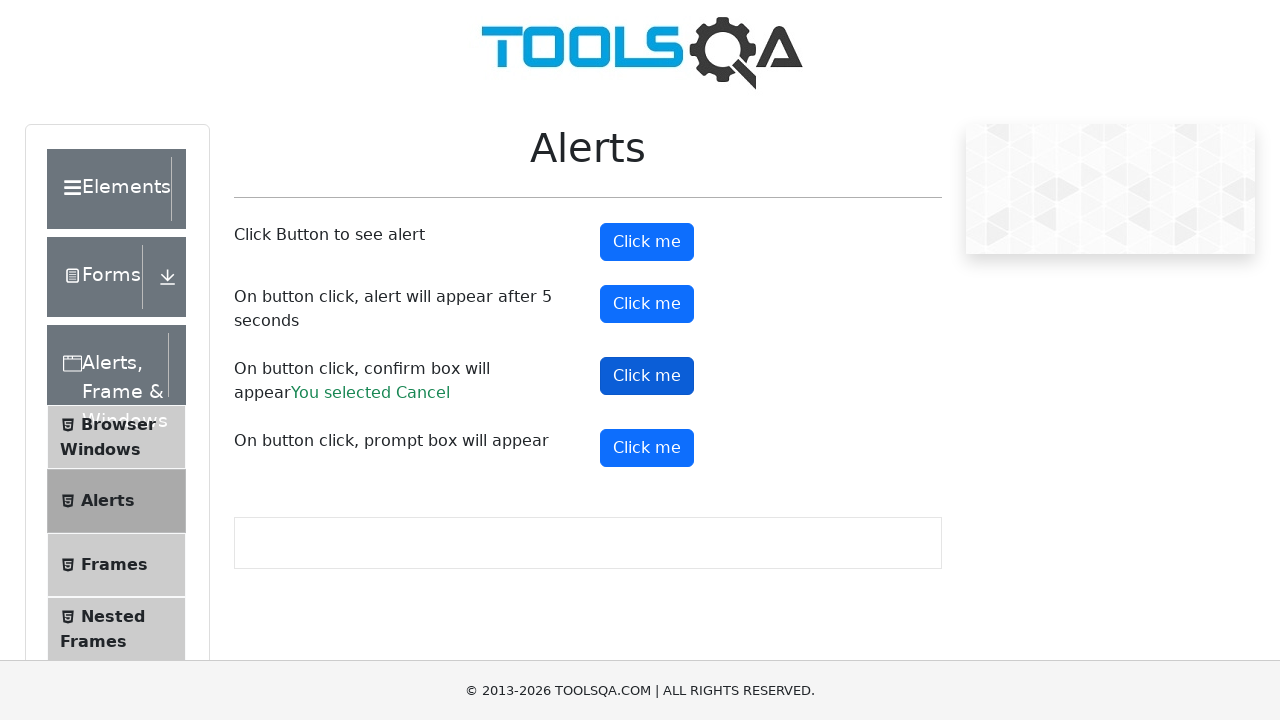